Tests adding the same product to cart multiple times and verifies the cart total reflects the cumulative price

Starting URL: https://atid.store/

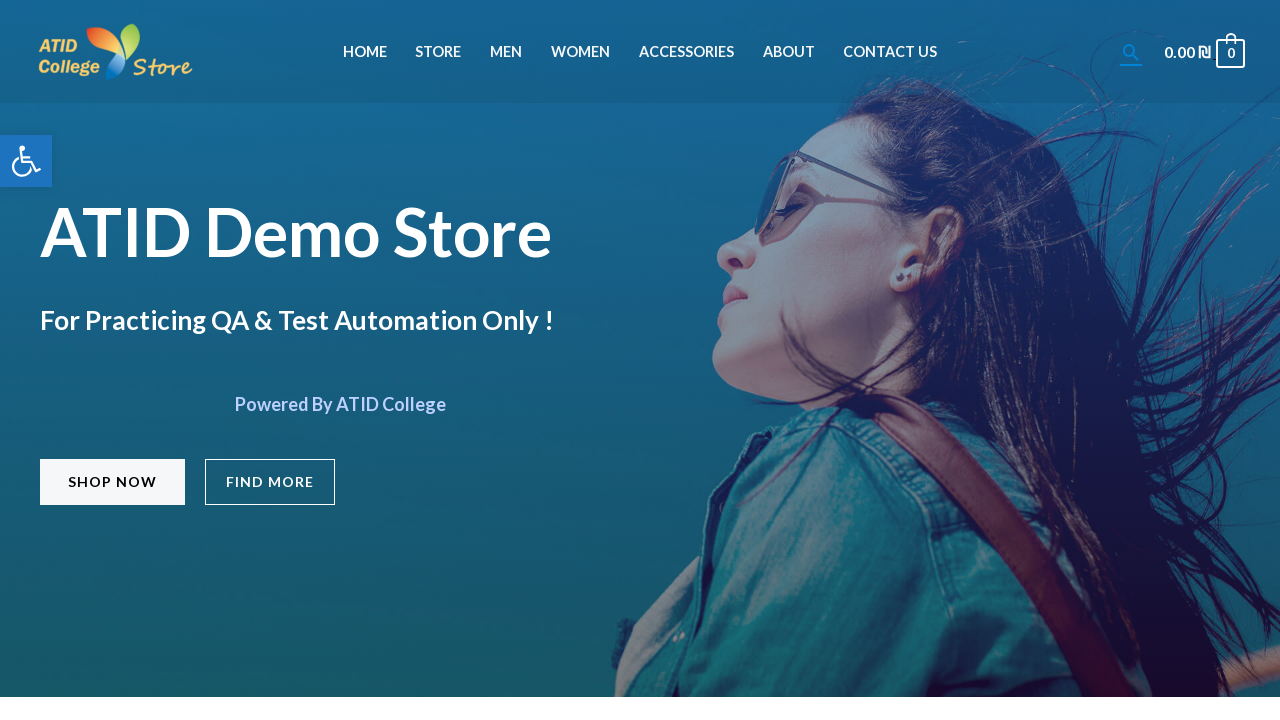

Clicked menu item to navigate to products at (438, 52) on #menu-item-45
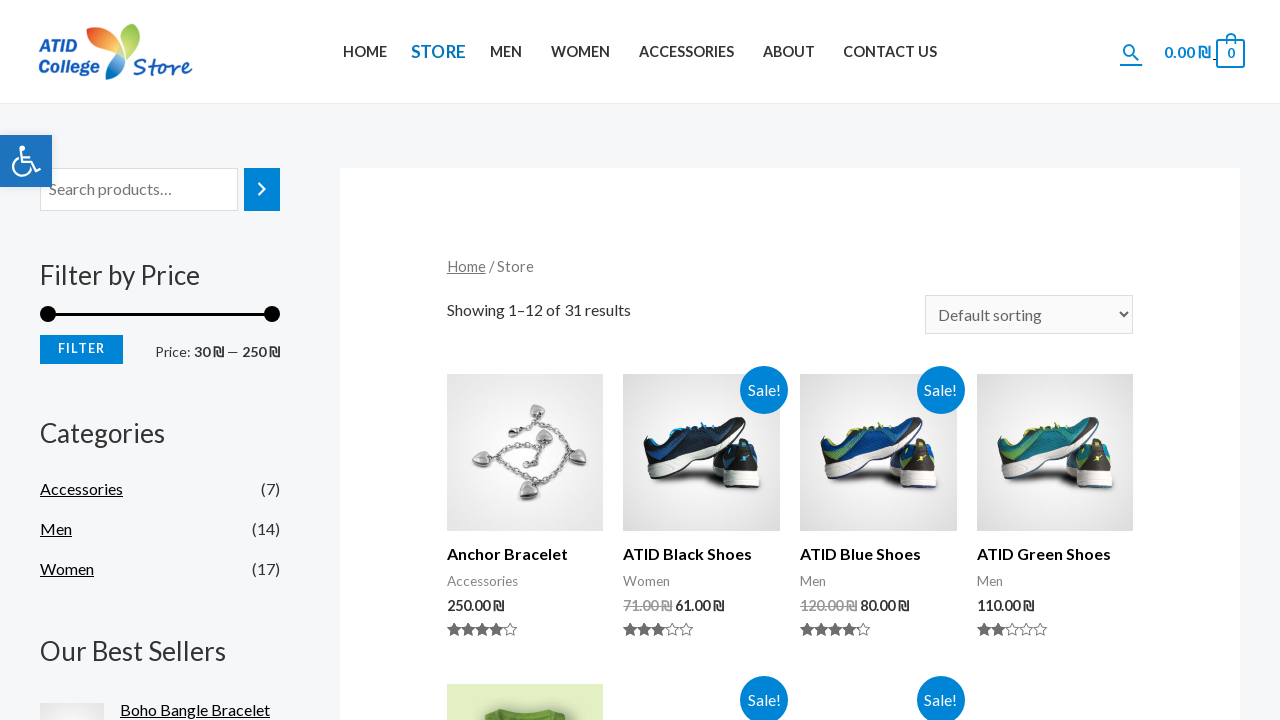

Clicked first product image to open product details at (525, 453) on xpath=//*[@id='main']/div/ul/li[1]/div[1]/a/img
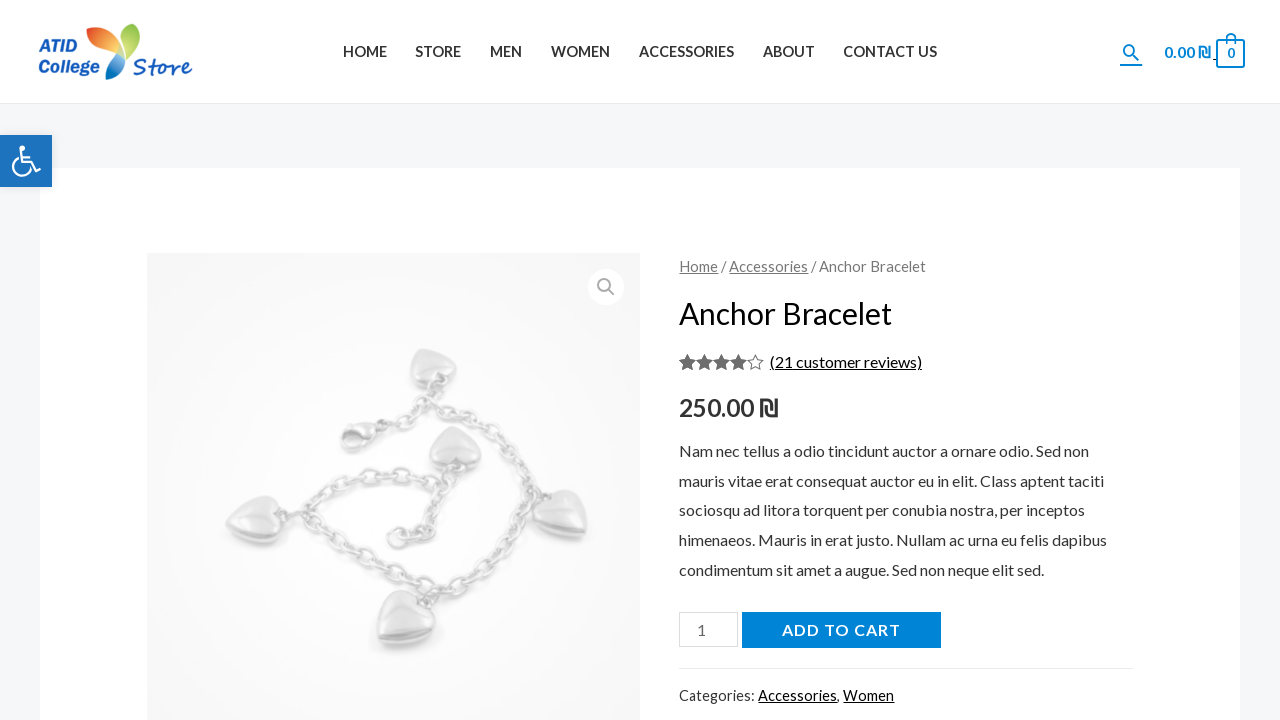

Clicked add-to-cart button for first time at (841, 630) on [name='add-to-cart']
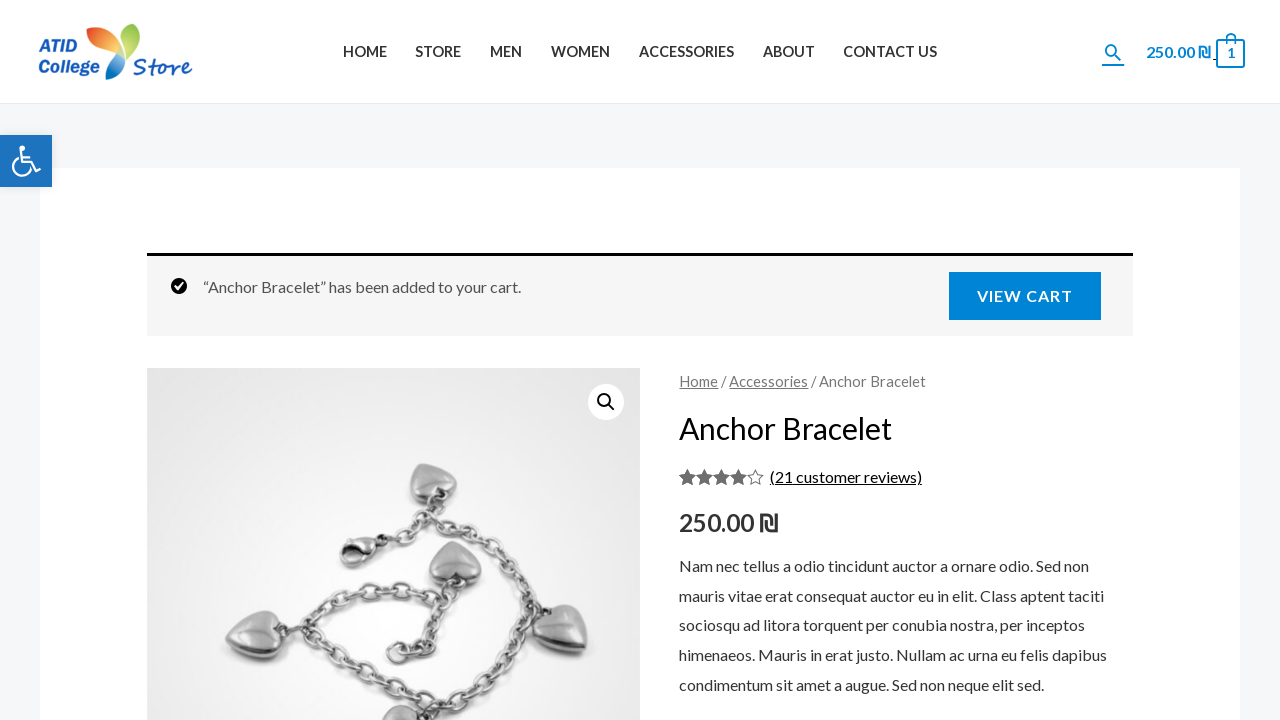

Waited 1 second for first add-to-cart operation to complete
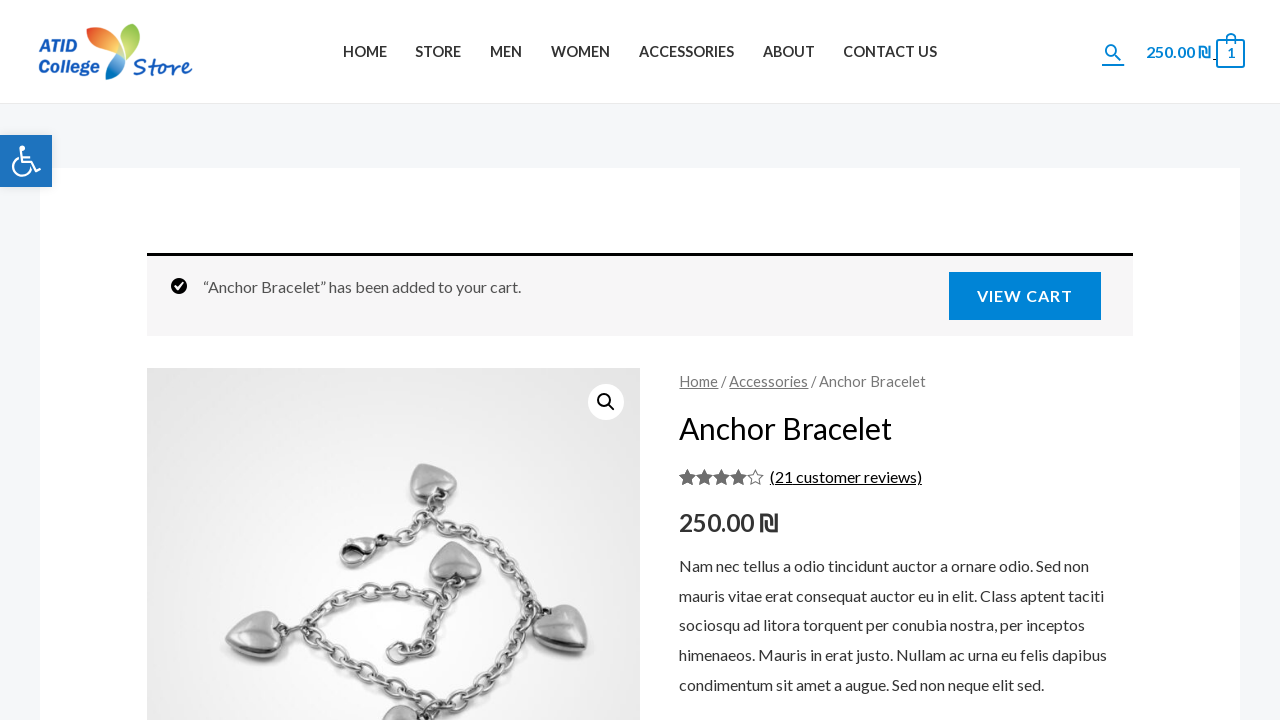

Clicked menu item again to navigate back to products at (438, 52) on #menu-item-45
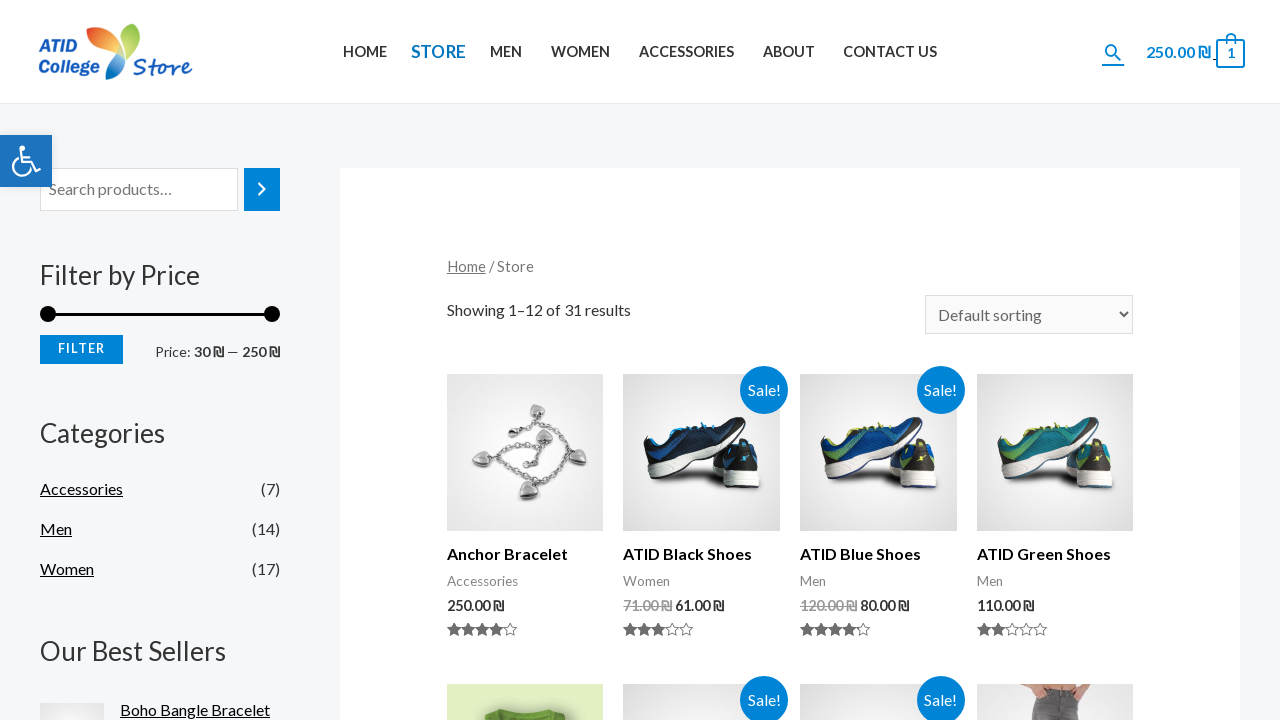

Clicked first product image again to open product details at (525, 453) on xpath=//*[@id='main']/div/ul/li[1]/div[1]/a/img
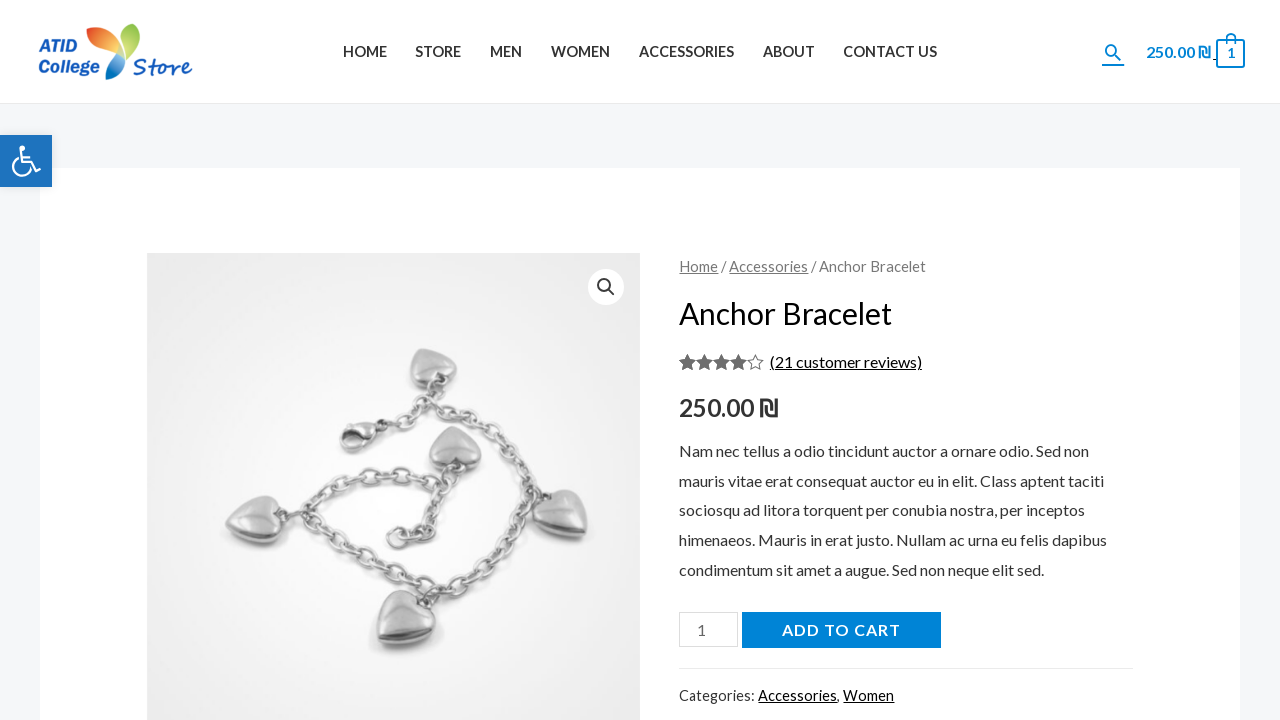

Clicked add-to-cart button for second time at (841, 630) on [name='add-to-cart']
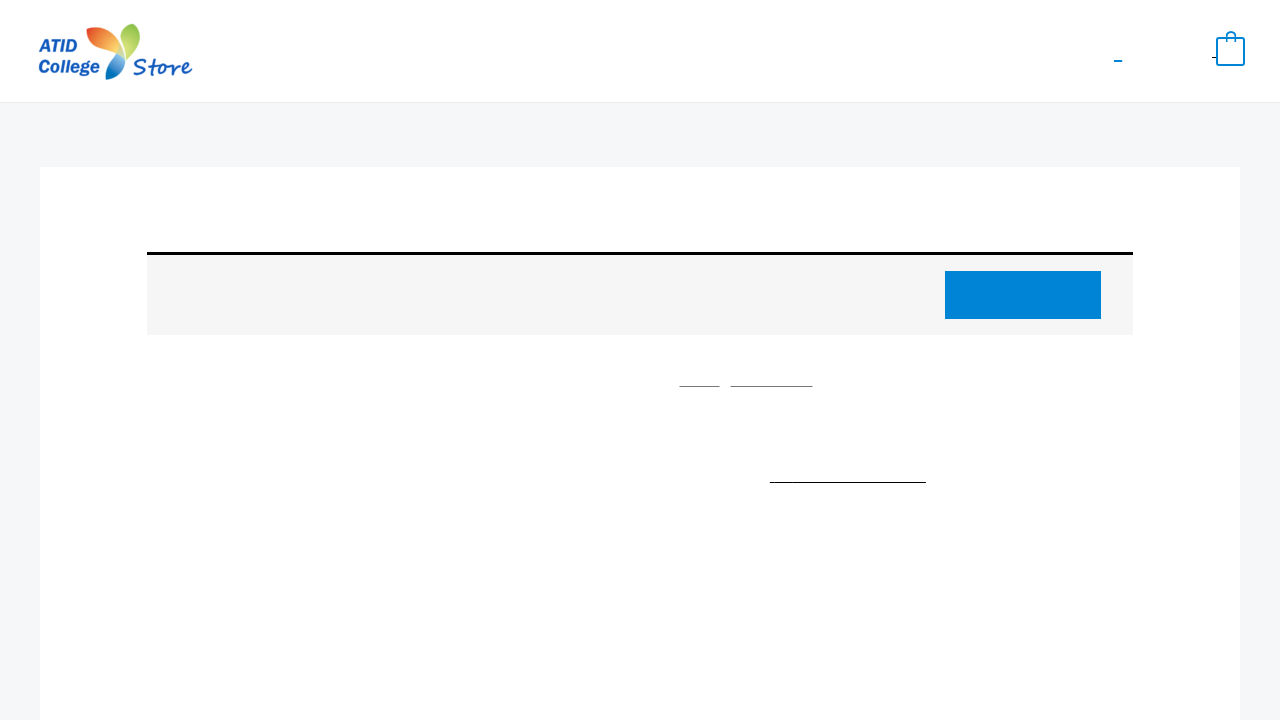

Waited 1 second for second add-to-cart operation to complete
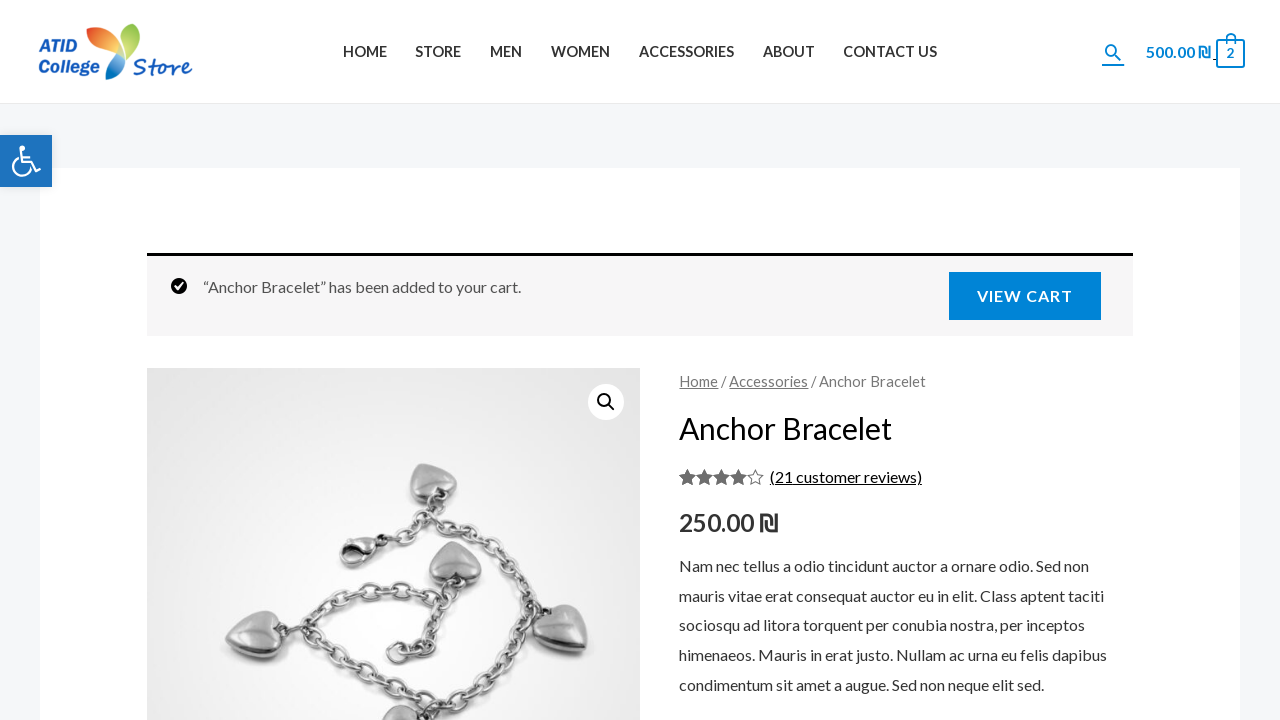

Verified cart header element is present with multiple items
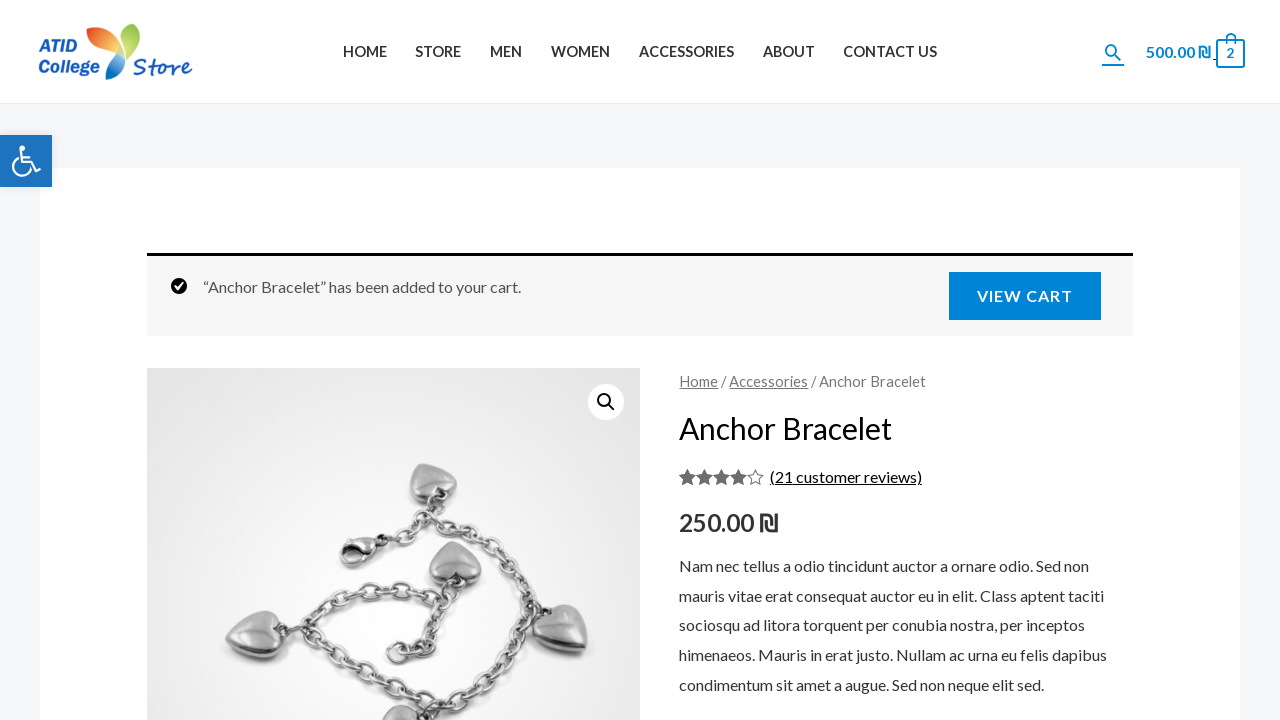

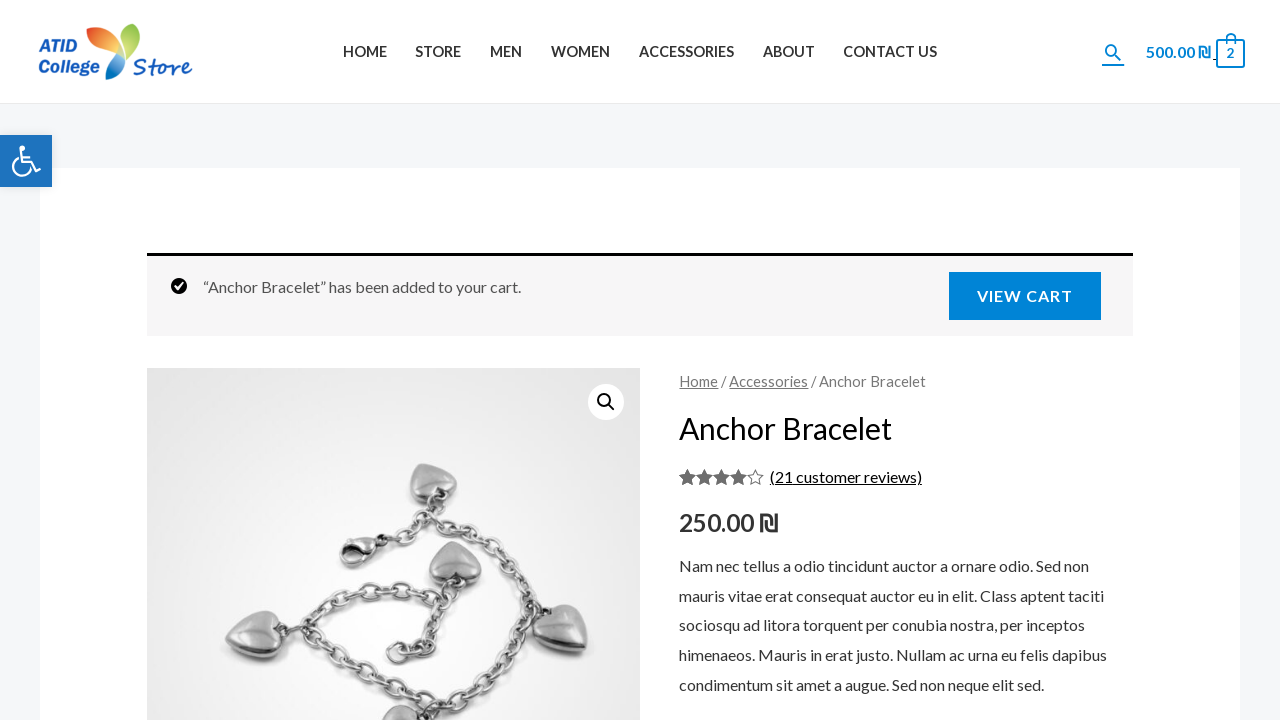